Navigates to Python.org and retrieves attributes from the search submit button element

Starting URL: https://www.python.org/

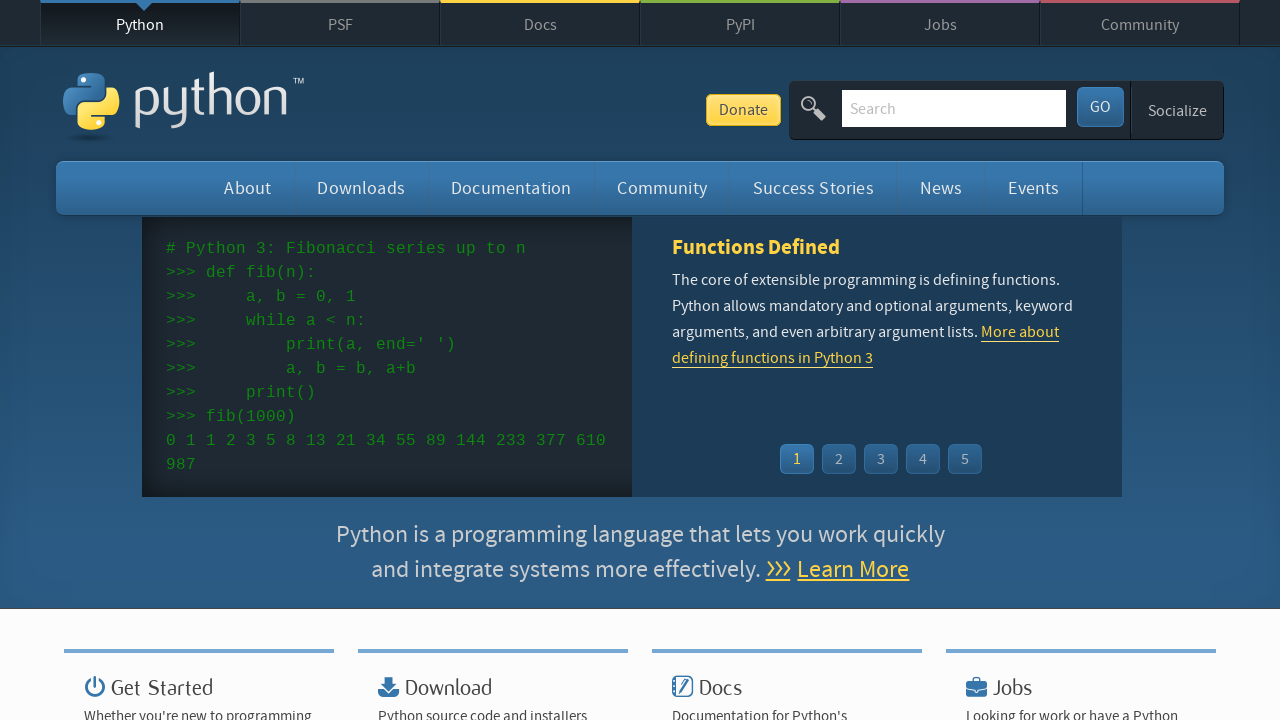

Navigated to Python.org homepage
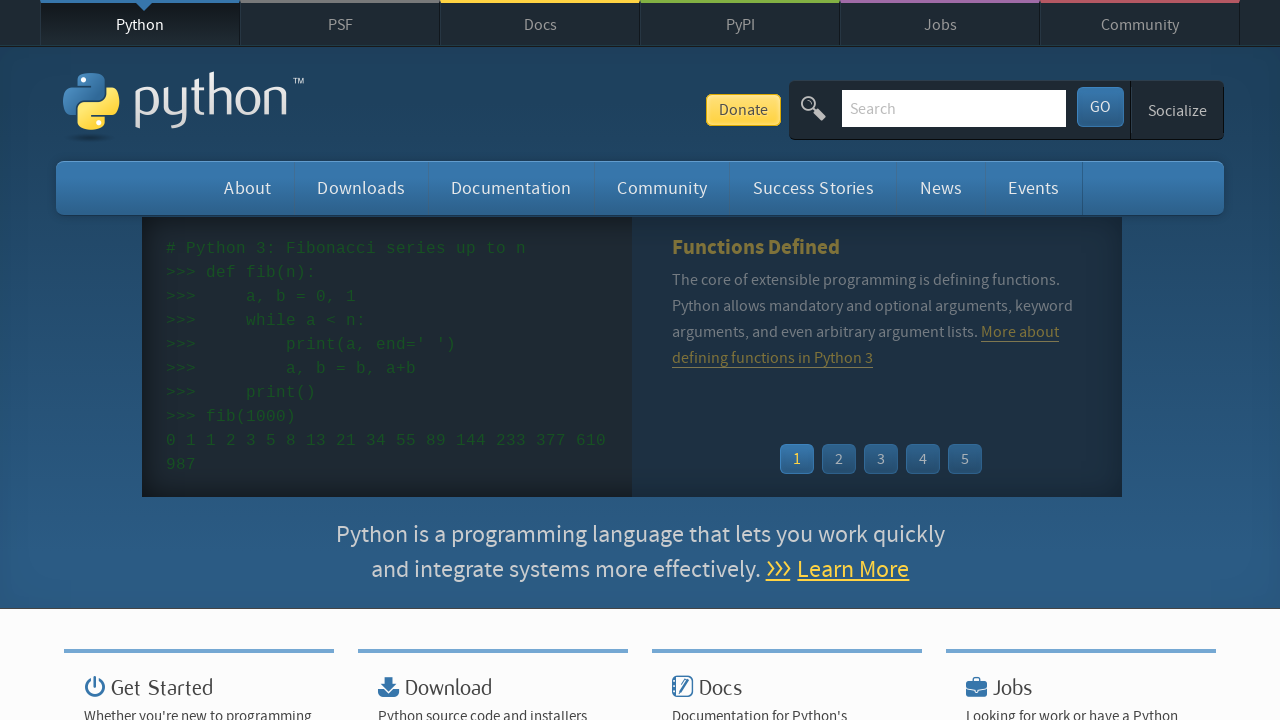

Located the submit button element by ID
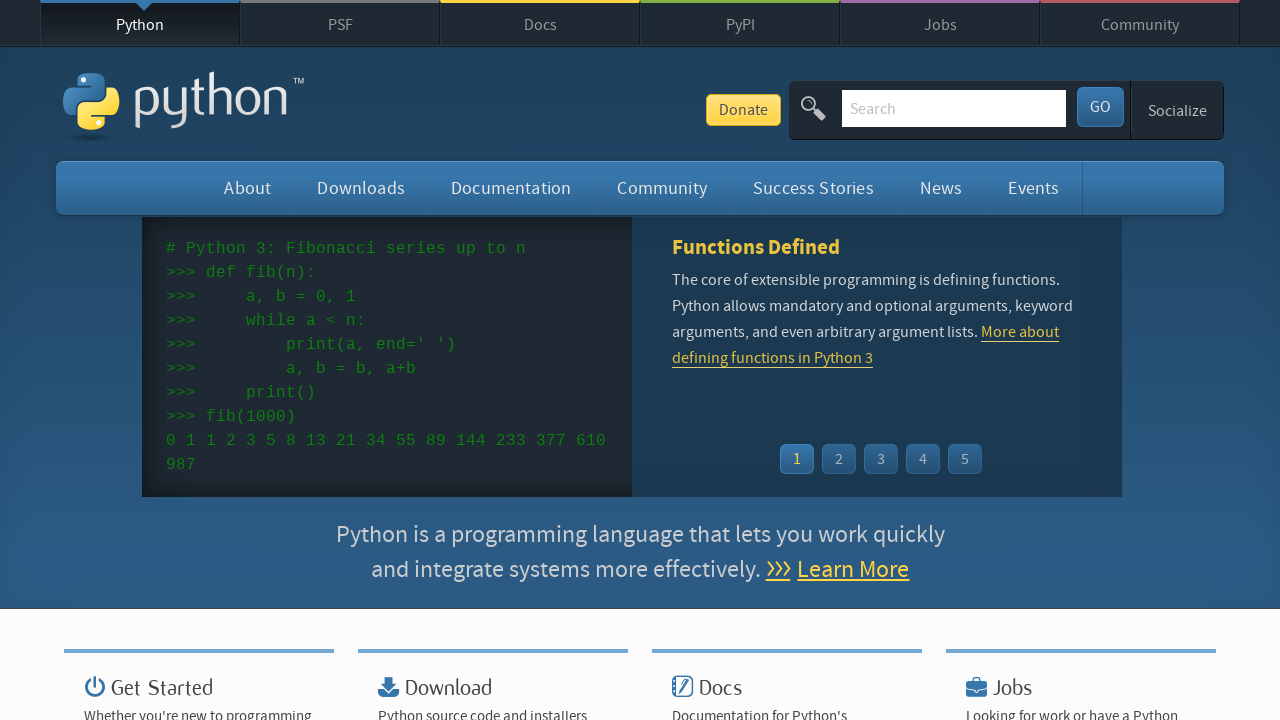

Retrieved class attribute: search-button
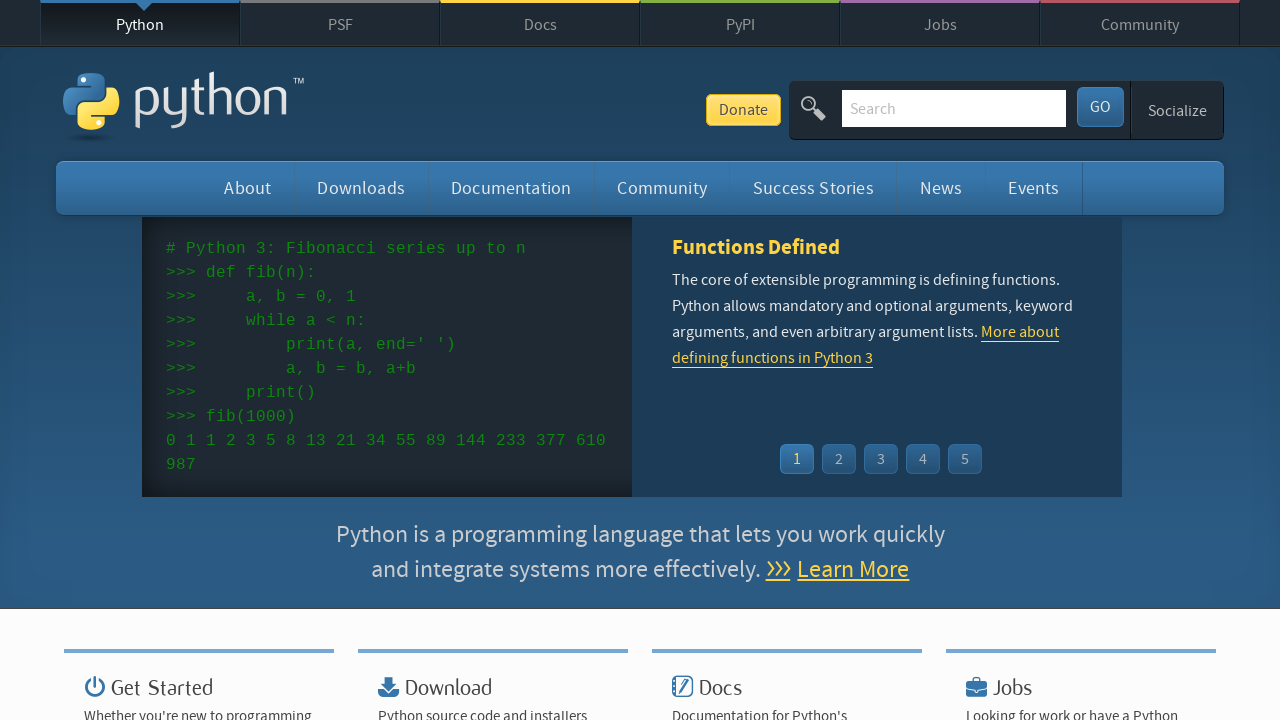

Retrieved title attribute: Submit this Search
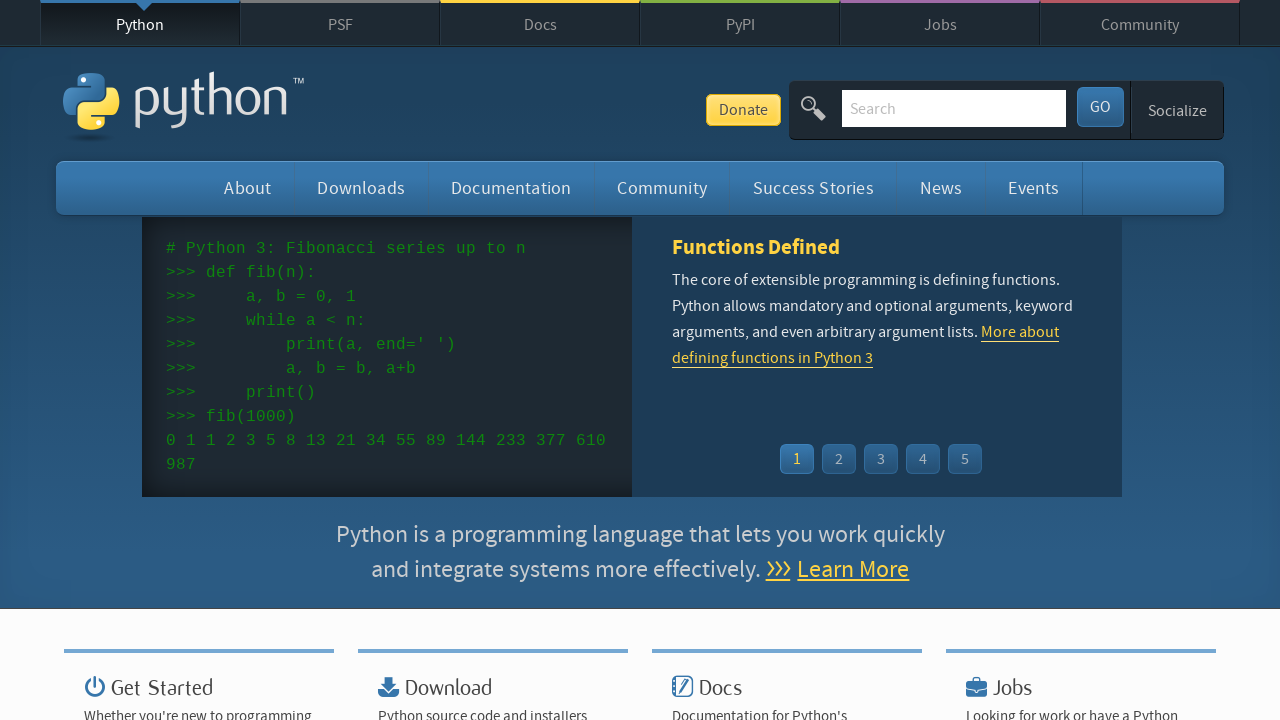

Confirmed submit button is present on the page
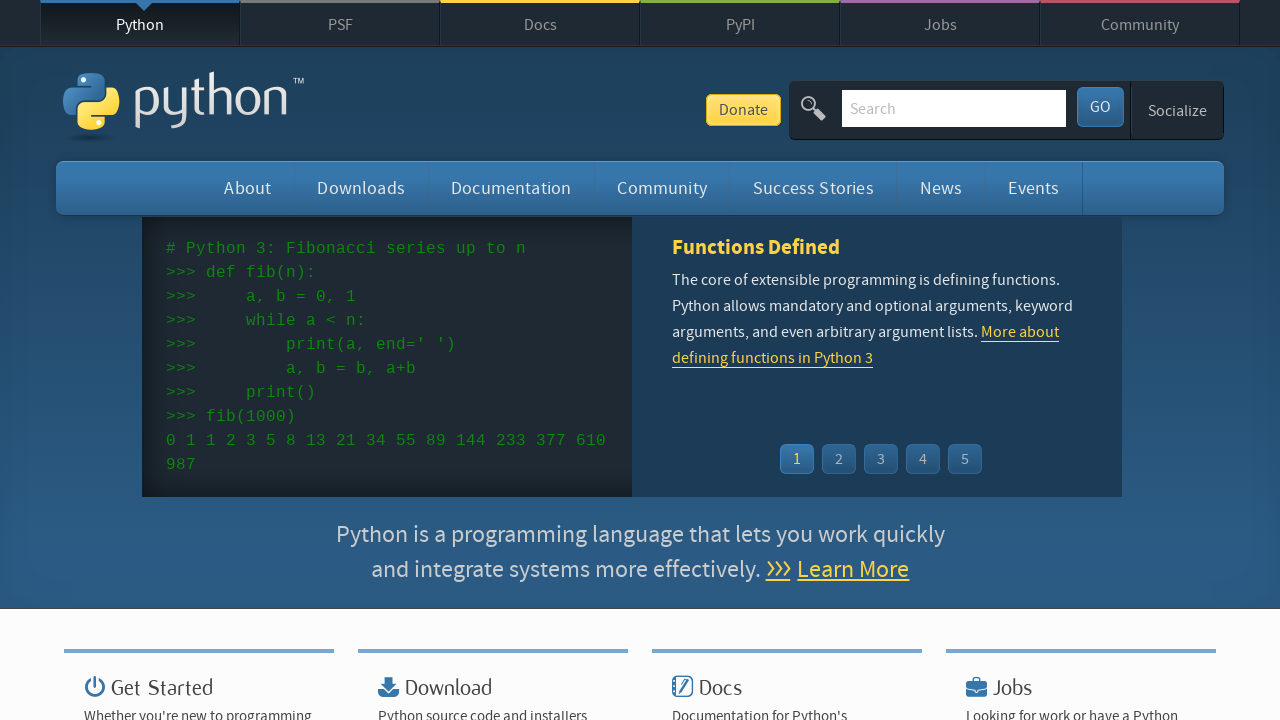

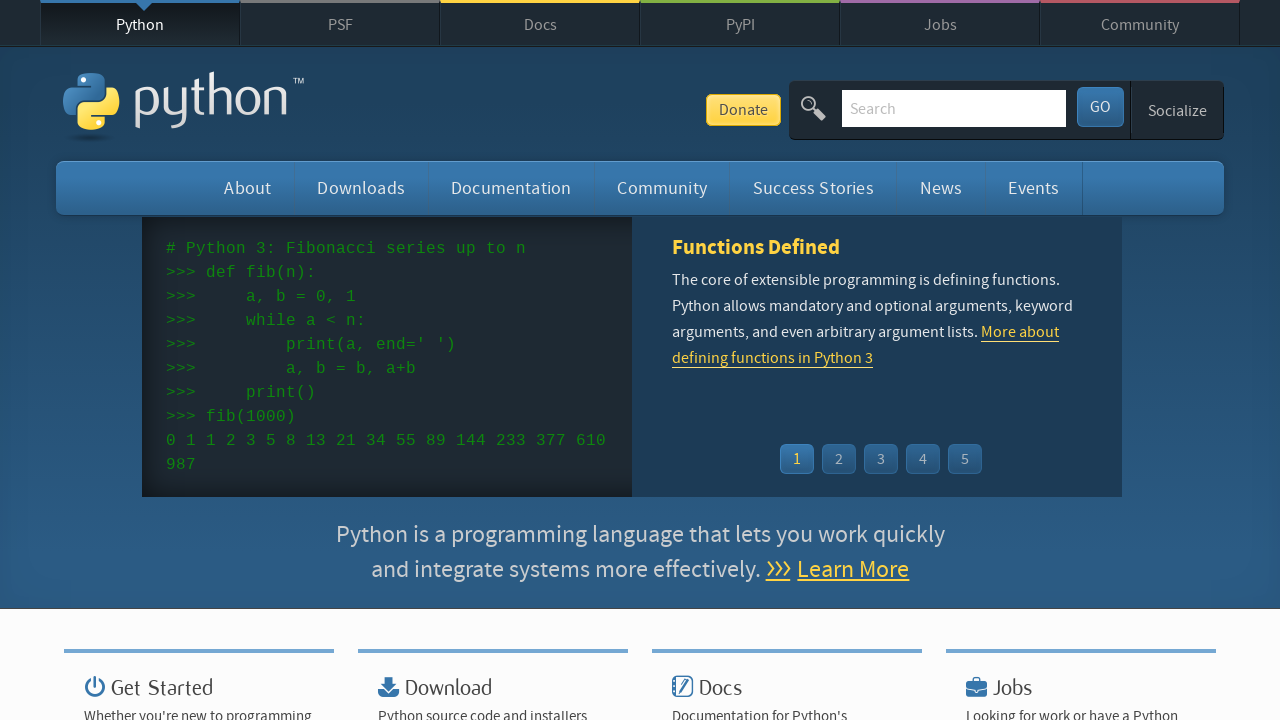